Tests filtering to show only completed items

Starting URL: https://demo.playwright.dev/todomvc

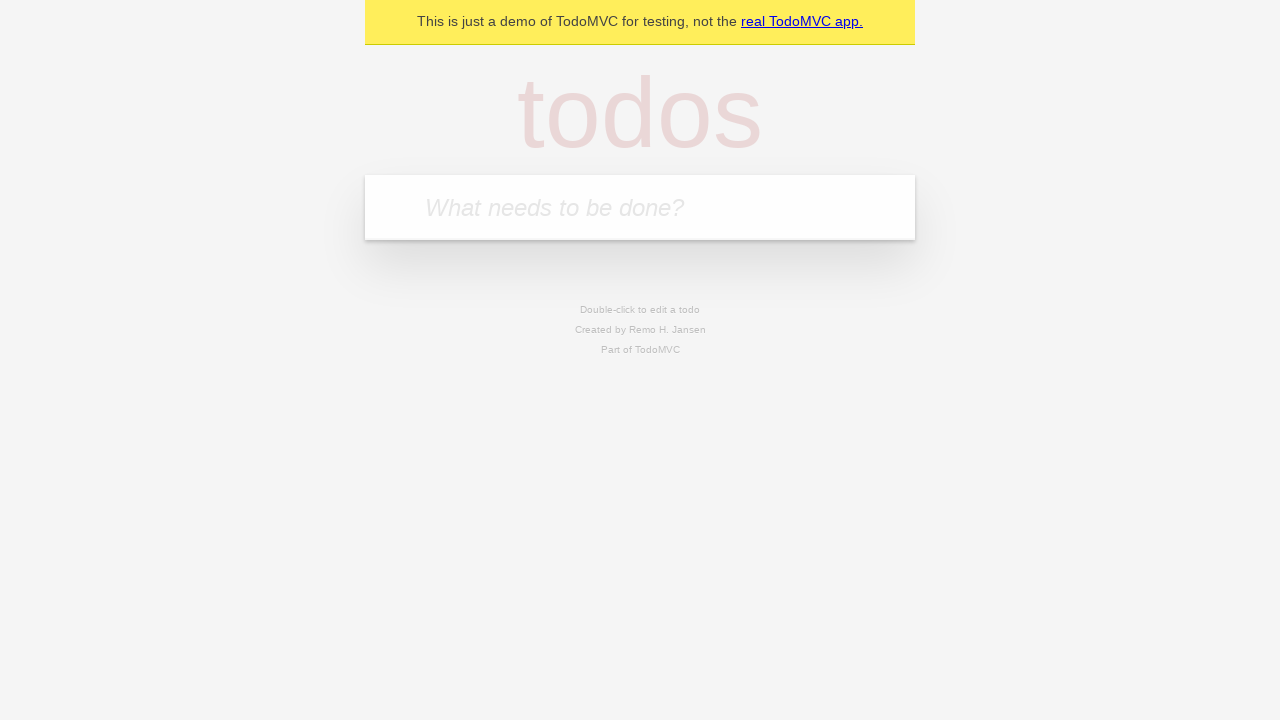

Filled todo input with 'buy some cheese' on internal:attr=[placeholder="What needs to be done?"i]
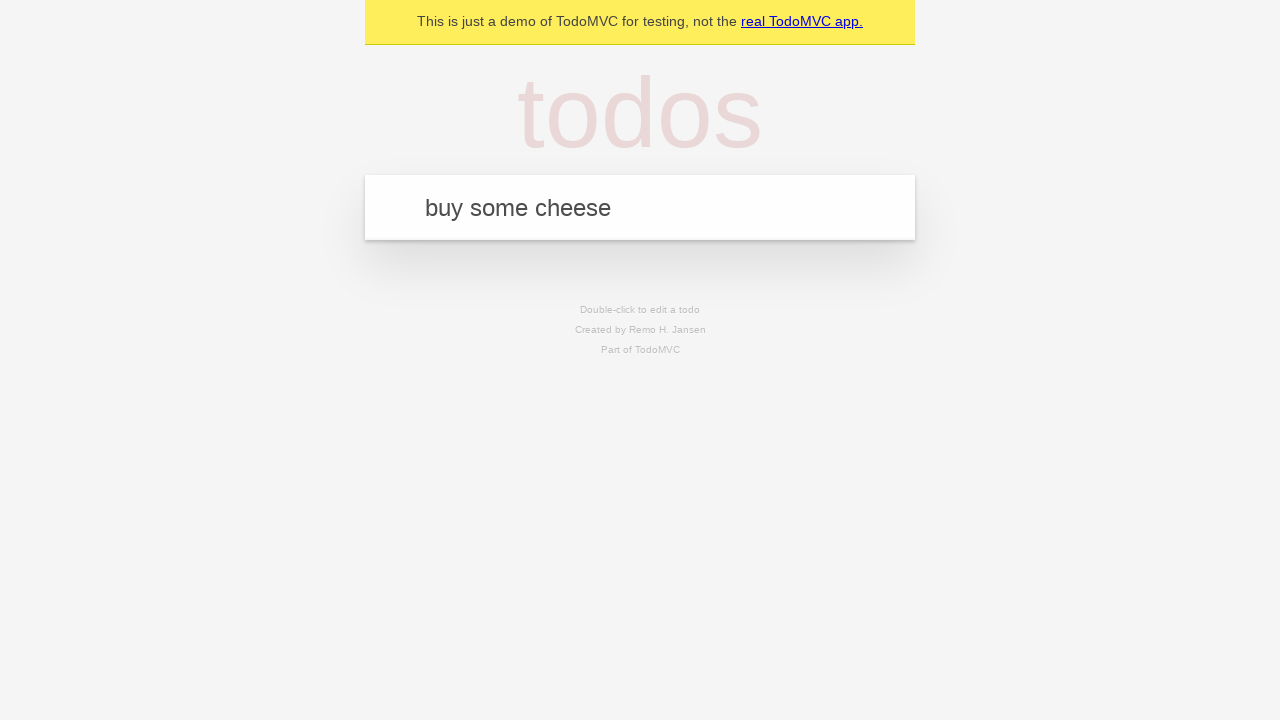

Pressed Enter to add first todo on internal:attr=[placeholder="What needs to be done?"i]
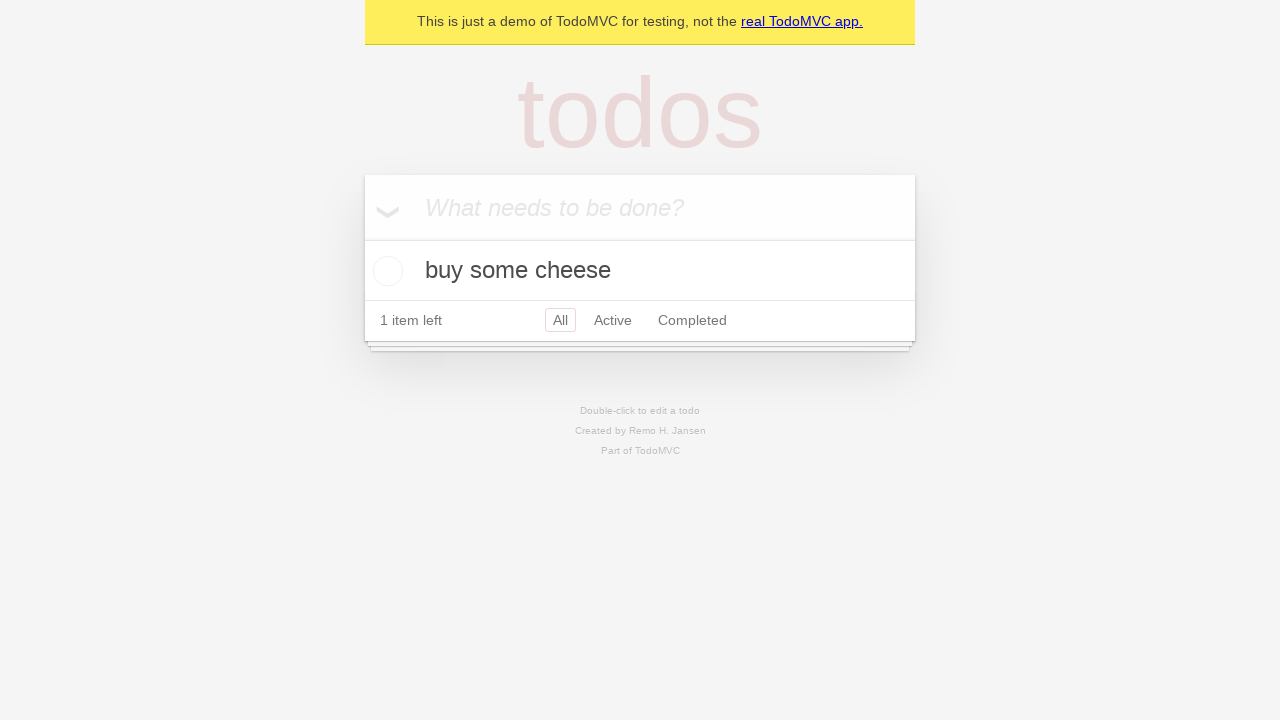

Filled todo input with 'feed the cat' on internal:attr=[placeholder="What needs to be done?"i]
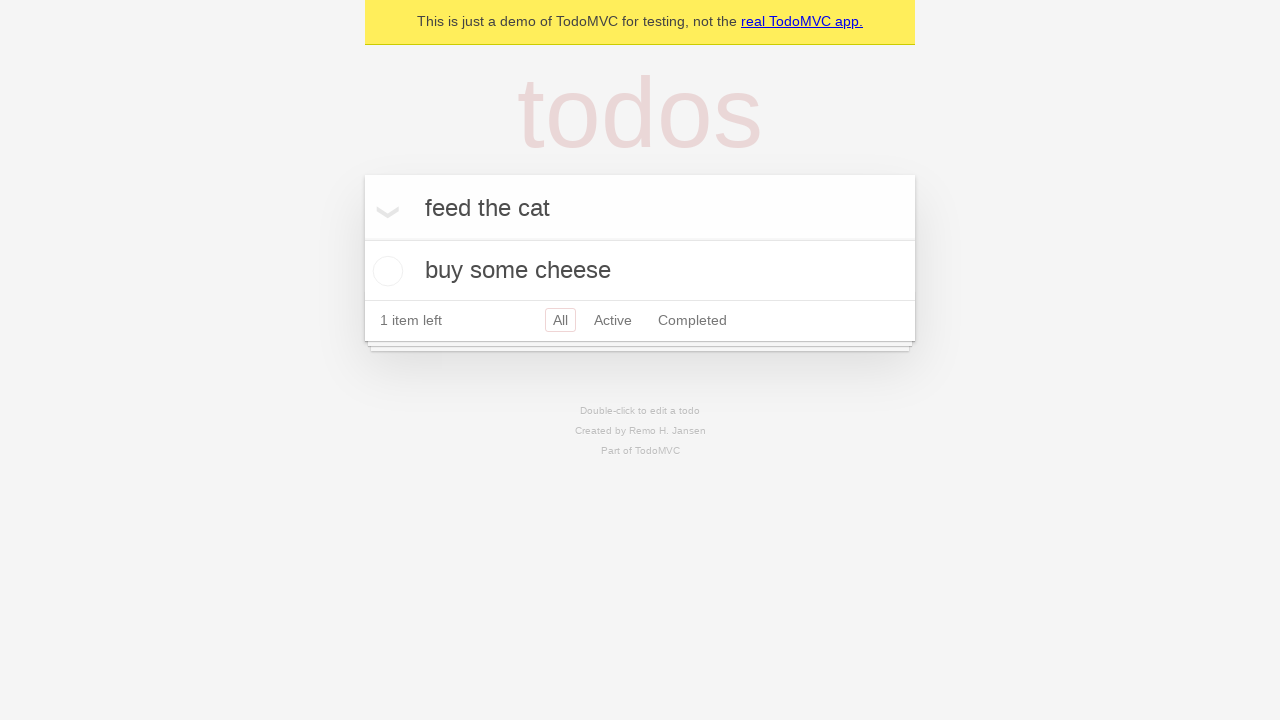

Pressed Enter to add second todo on internal:attr=[placeholder="What needs to be done?"i]
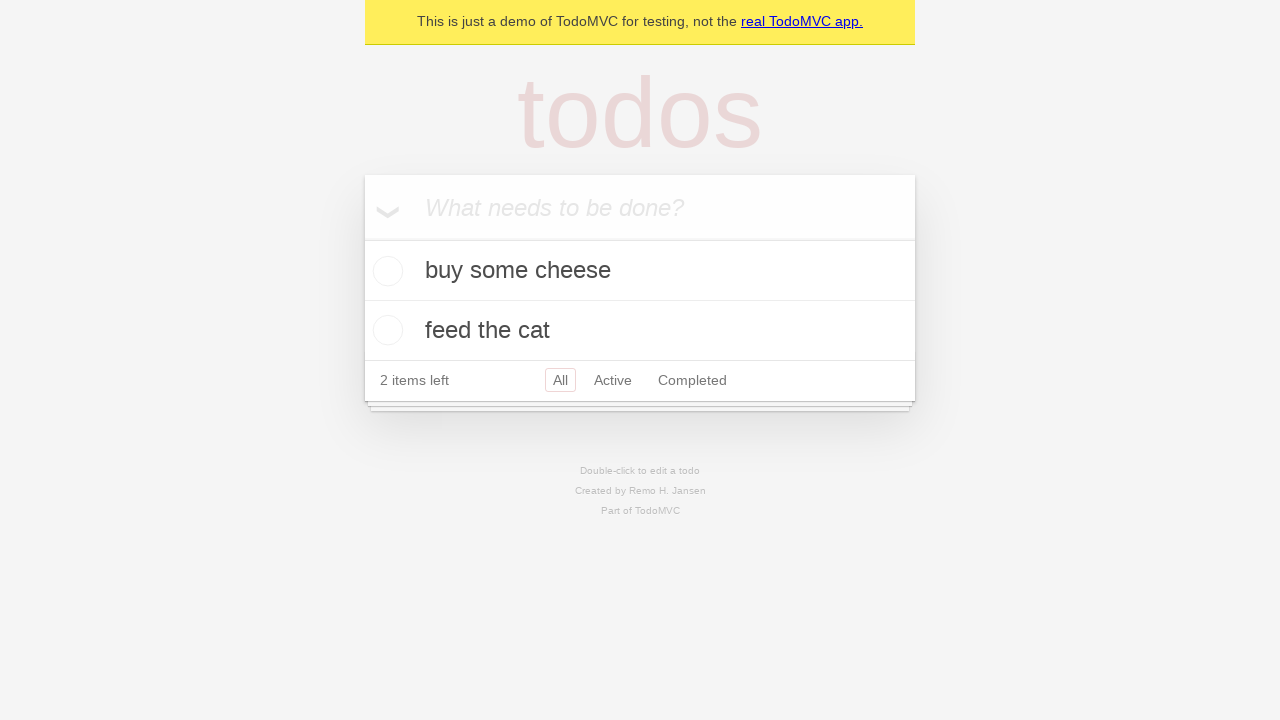

Filled todo input with 'book a doctors appointment' on internal:attr=[placeholder="What needs to be done?"i]
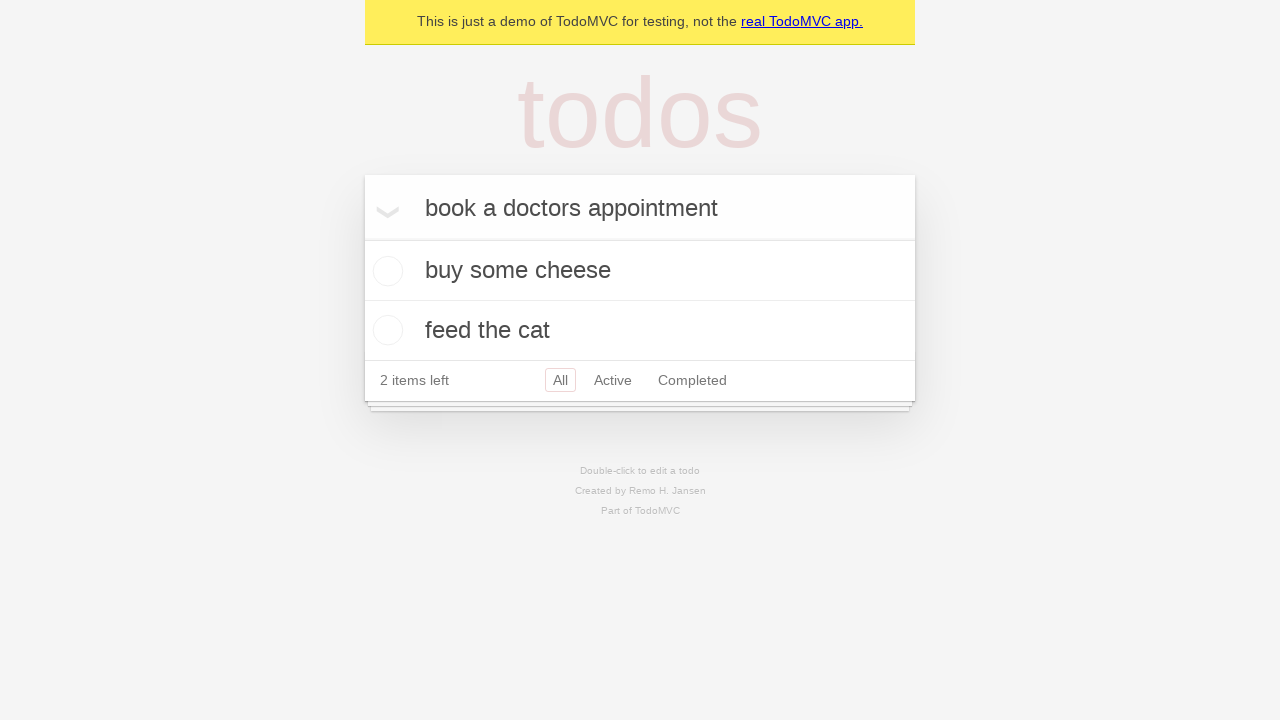

Pressed Enter to add third todo on internal:attr=[placeholder="What needs to be done?"i]
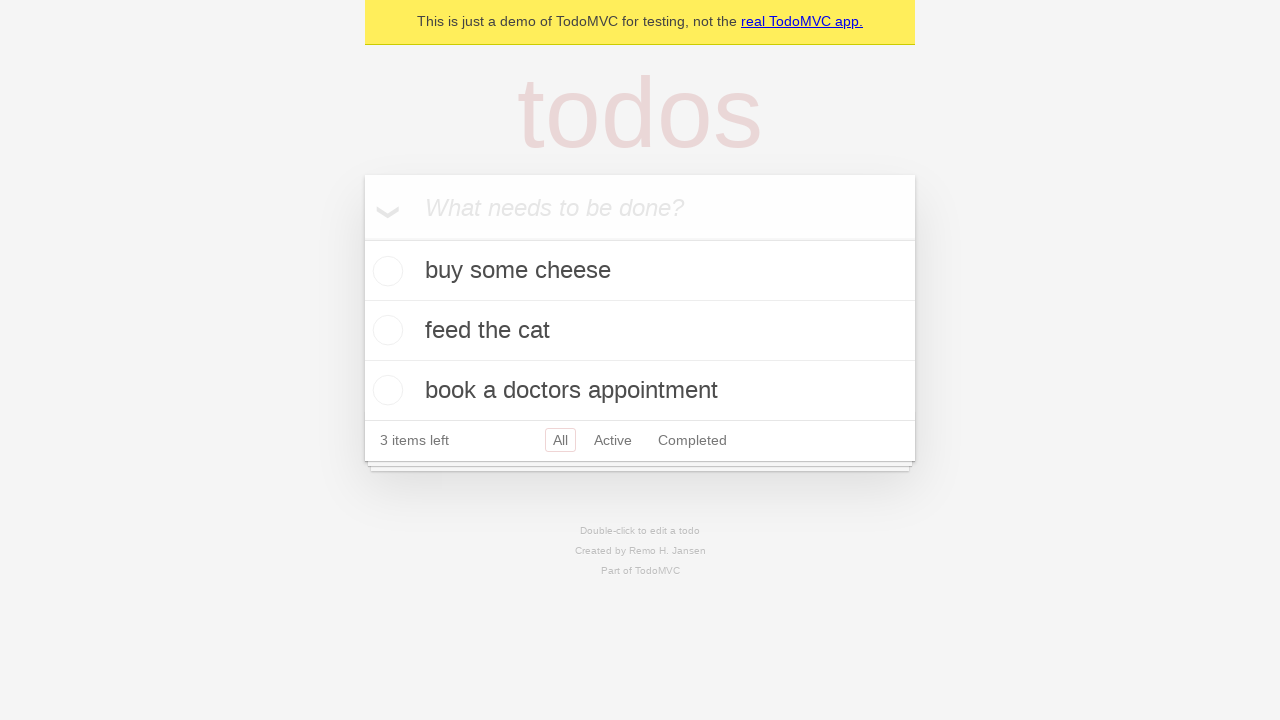

Marked second todo item as completed at (385, 330) on internal:testid=[data-testid="todo-item"s] >> nth=1 >> internal:role=checkbox
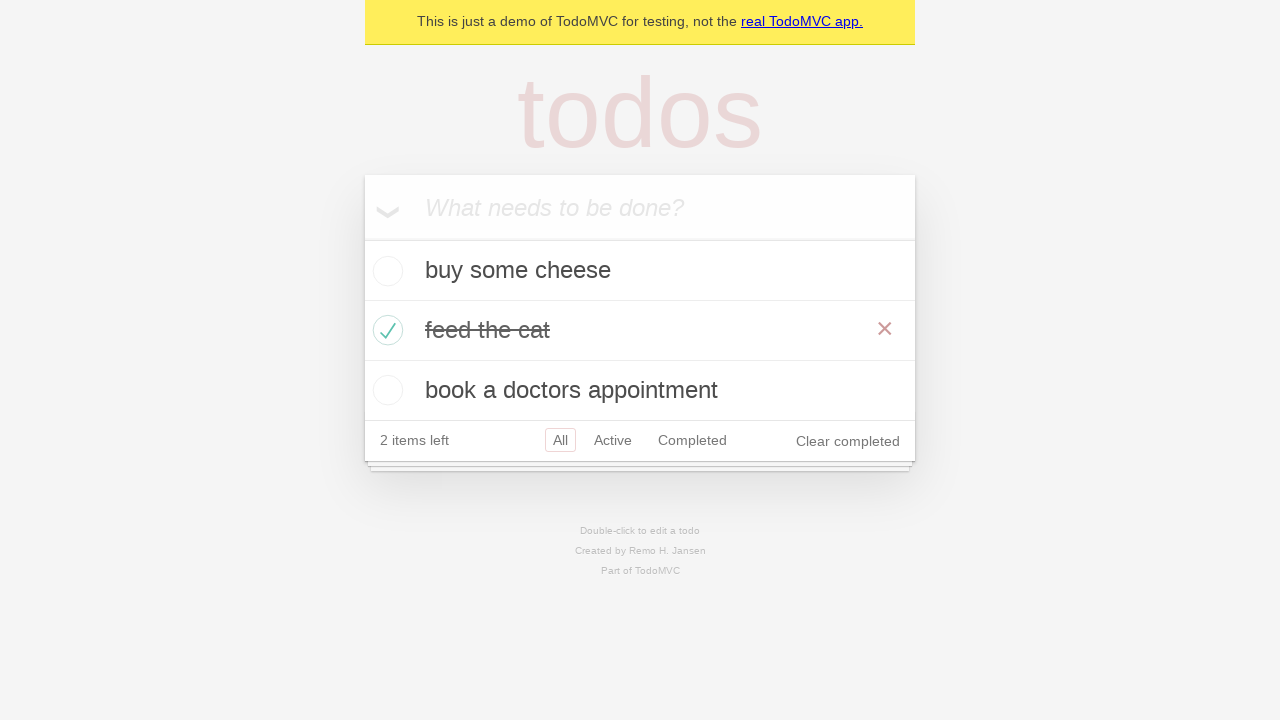

Clicked Completed filter to show only completed items at (692, 440) on internal:role=link[name="Completed"i]
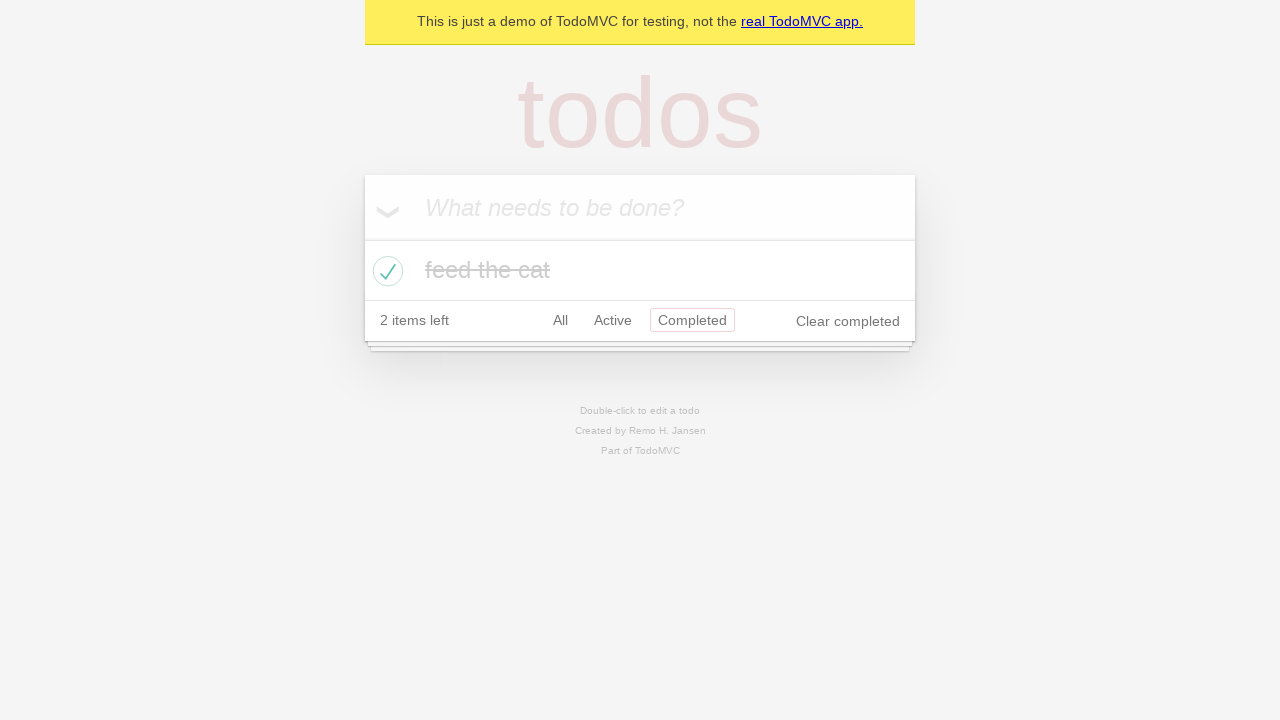

Verified that completed todo item is displayed
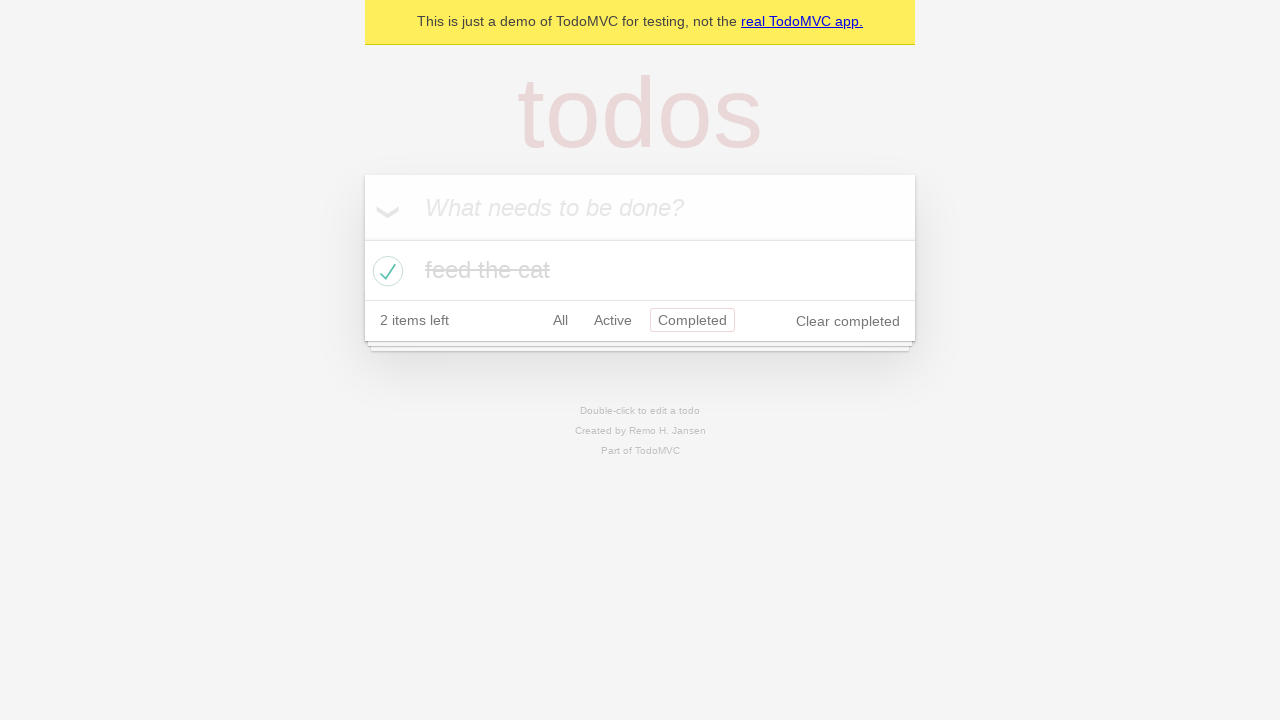

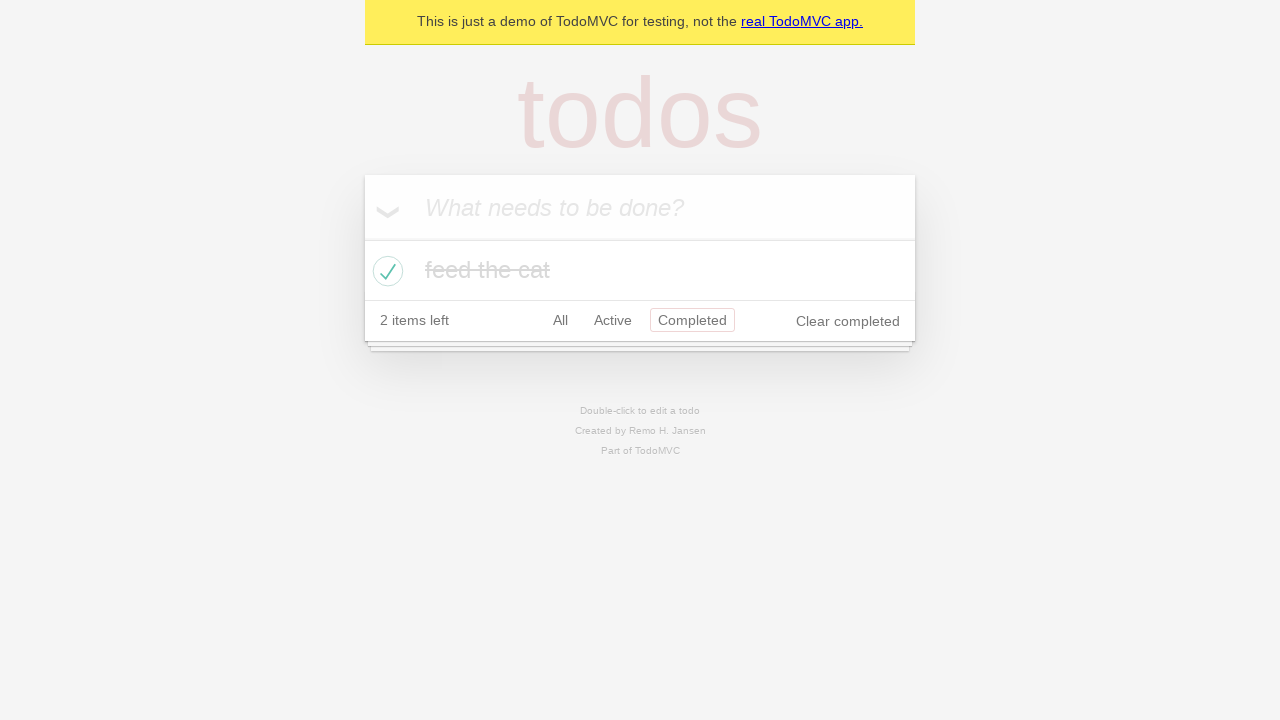